Tests different types of mouse click interactions including right-click, double-click, and regular click on buttons

Starting URL: https://demoqa.com/buttons

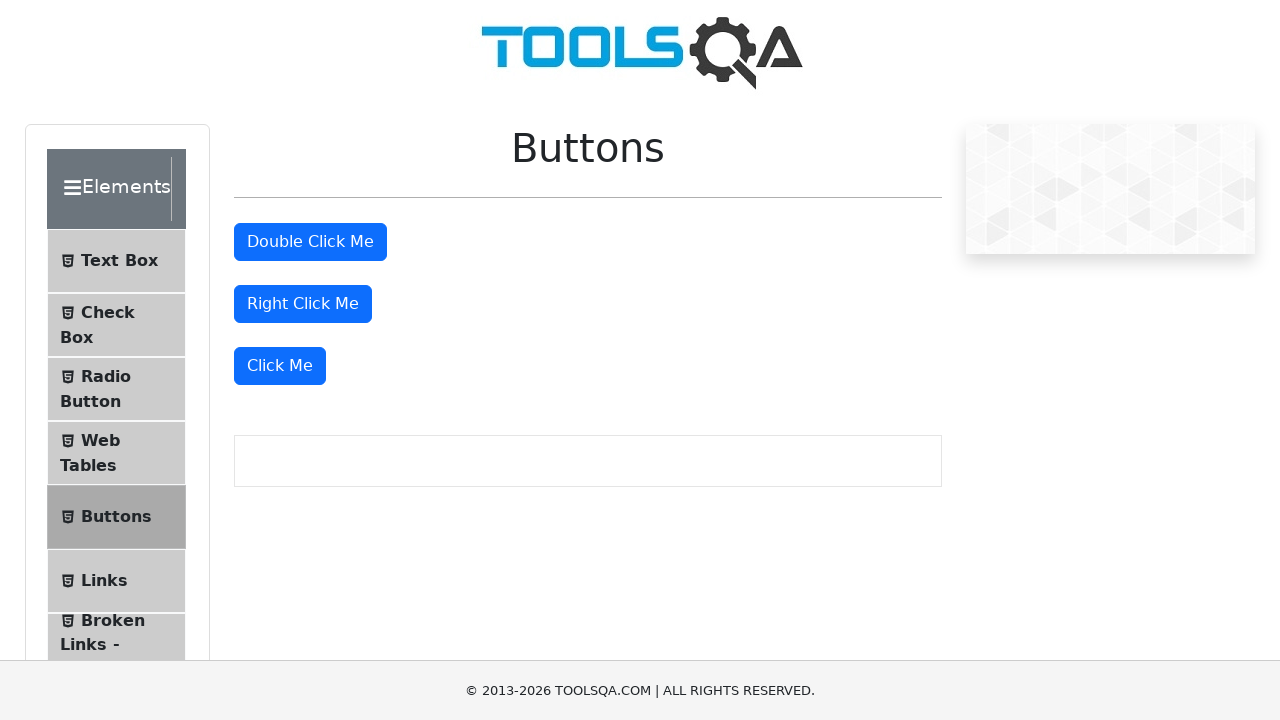

Right-clicked on the right-click button at (303, 304) on #rightClickBtn
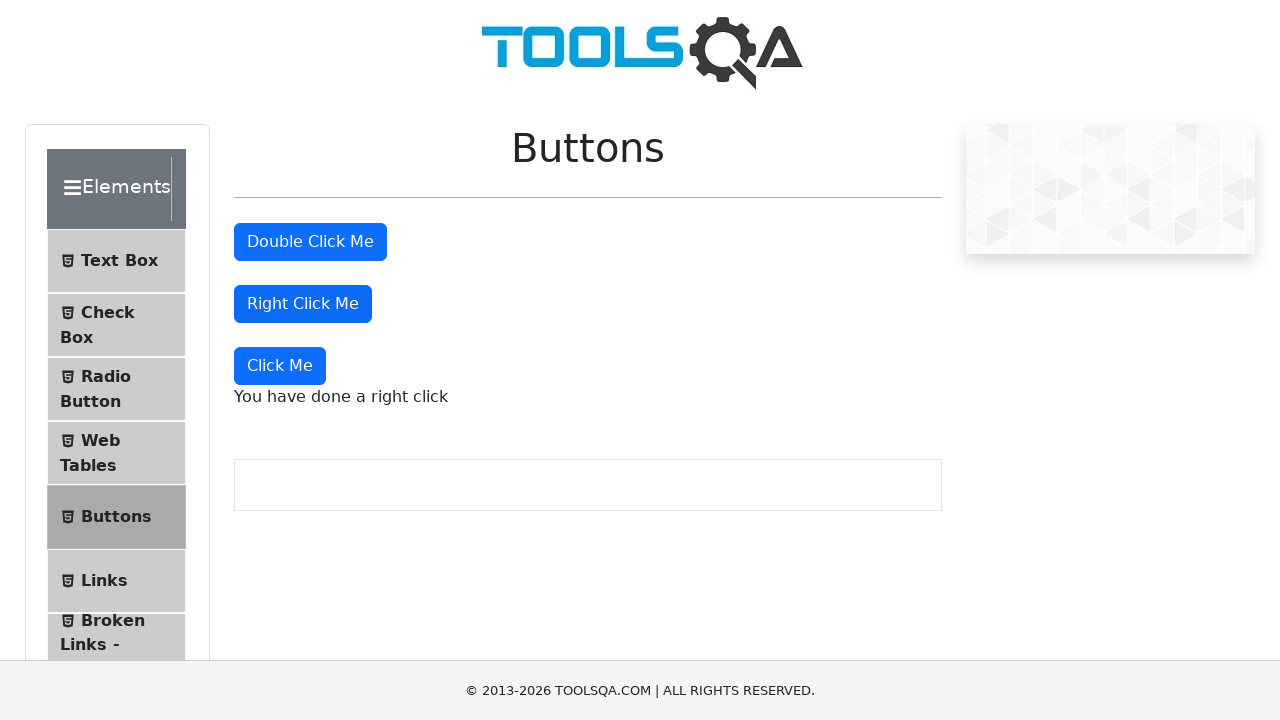

Double-clicked on the double-click button at (310, 242) on #doubleClickBtn
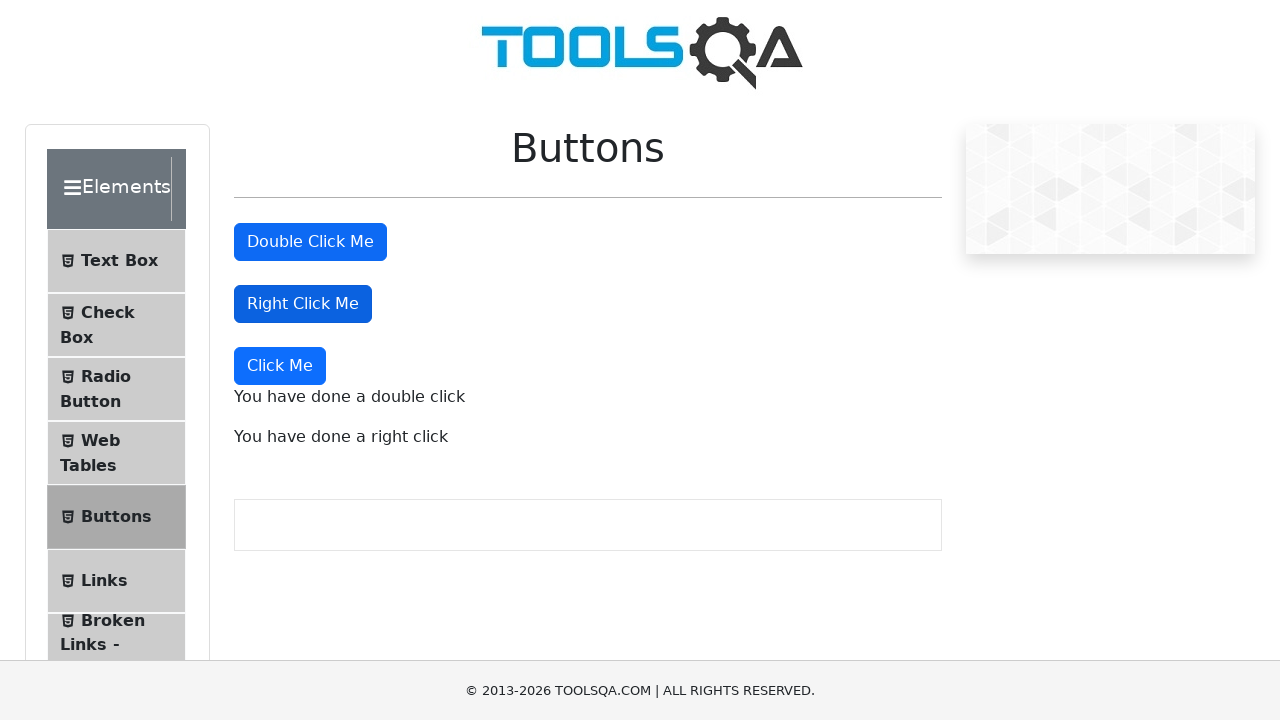

Clicked on the 'Click Me' button at (280, 366) on xpath=//button[normalize-space()='Click Me'][1]
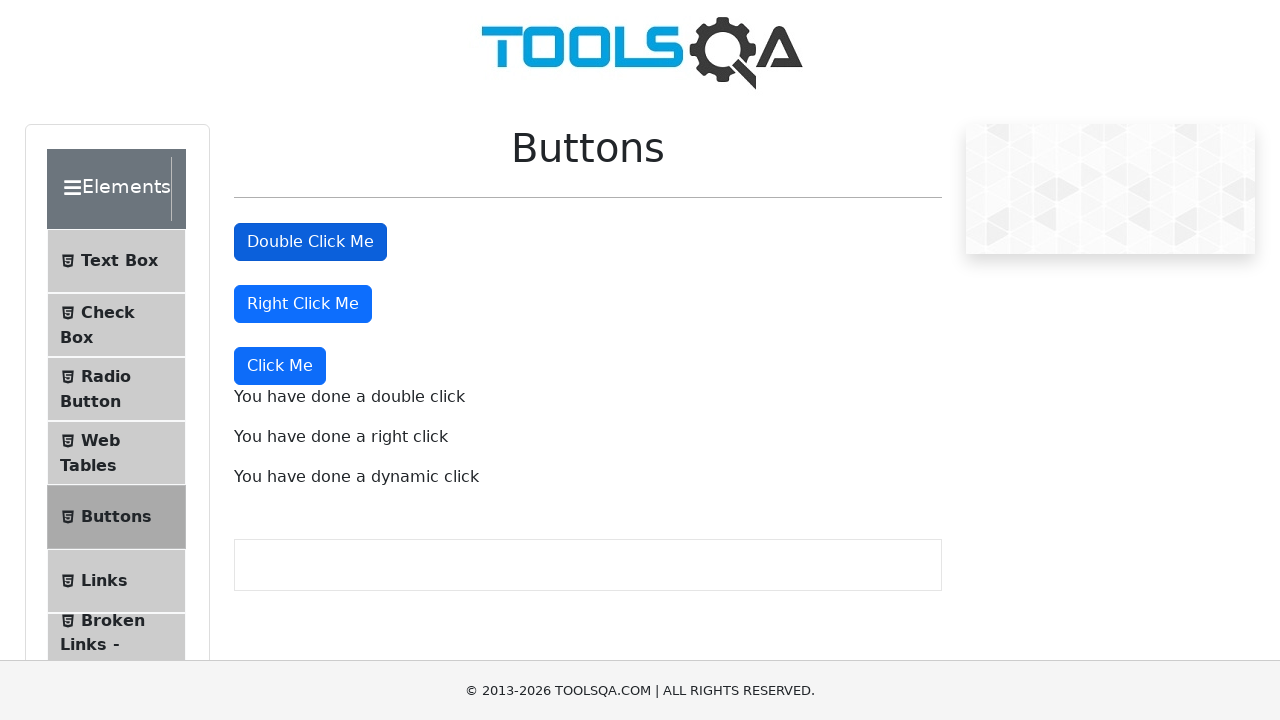

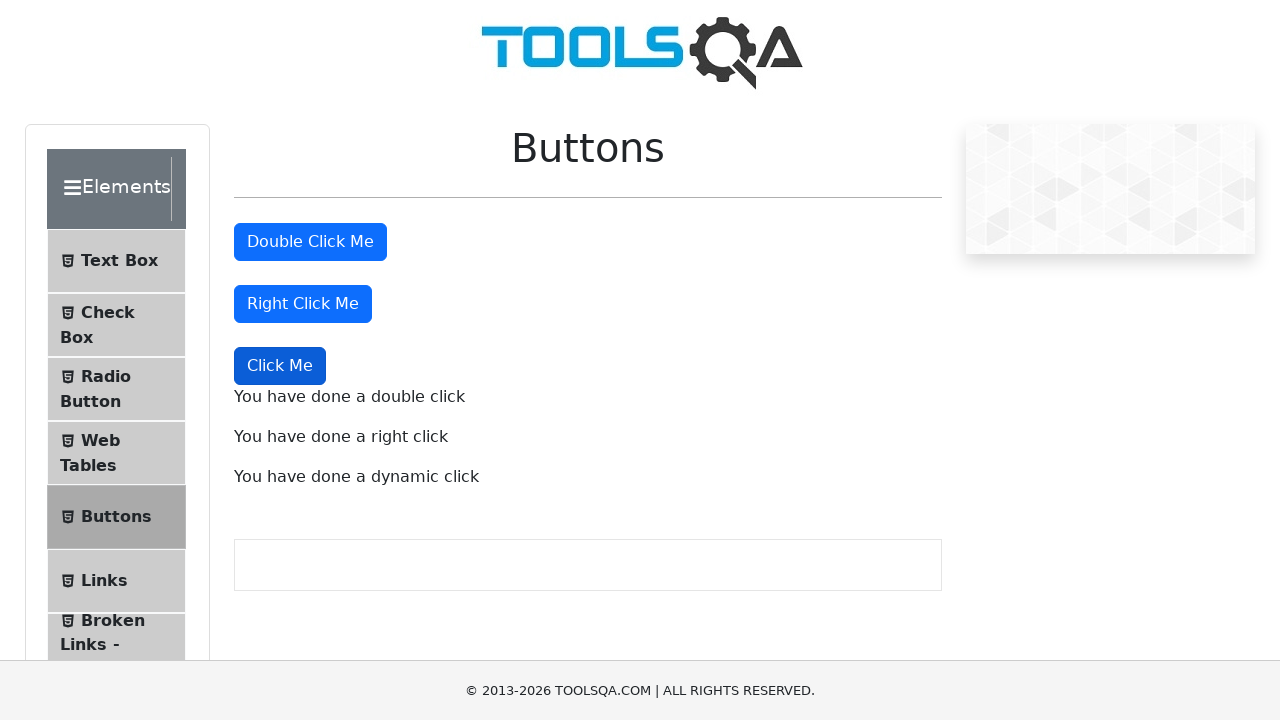